Navigates to Nykaa website and maximizes the browser window. This is a simple demonstration script for XPath learning with the actual XPath examples commented out.

Starting URL: https://www.nykaa.com/

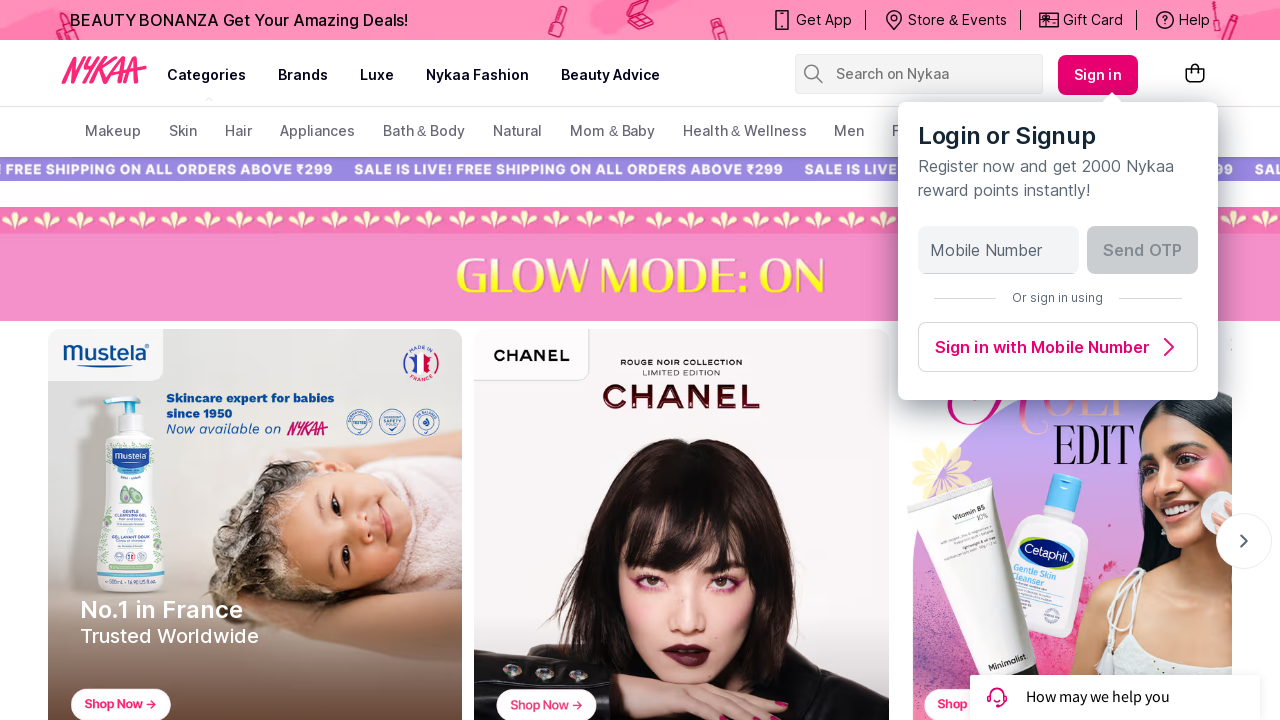

Set viewport size to 1920x1080
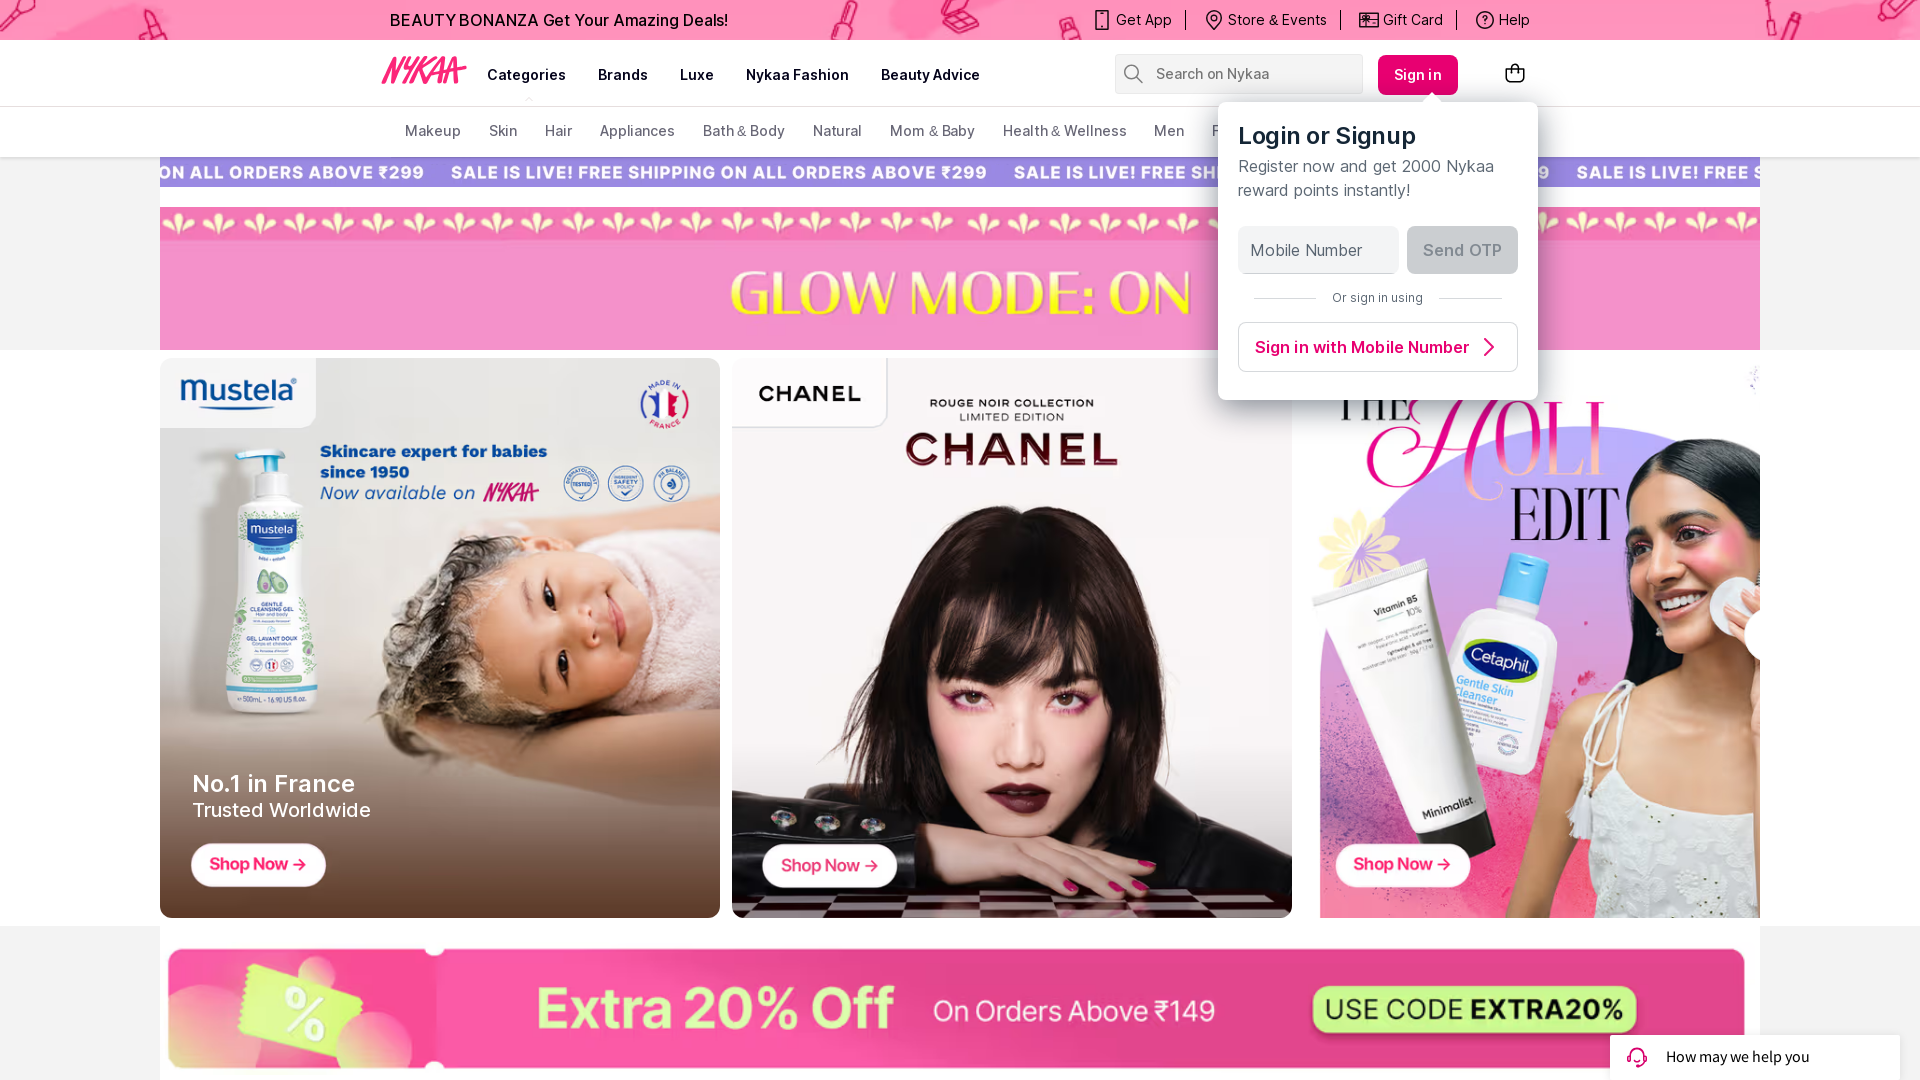

Page loaded - domcontentloaded state reached
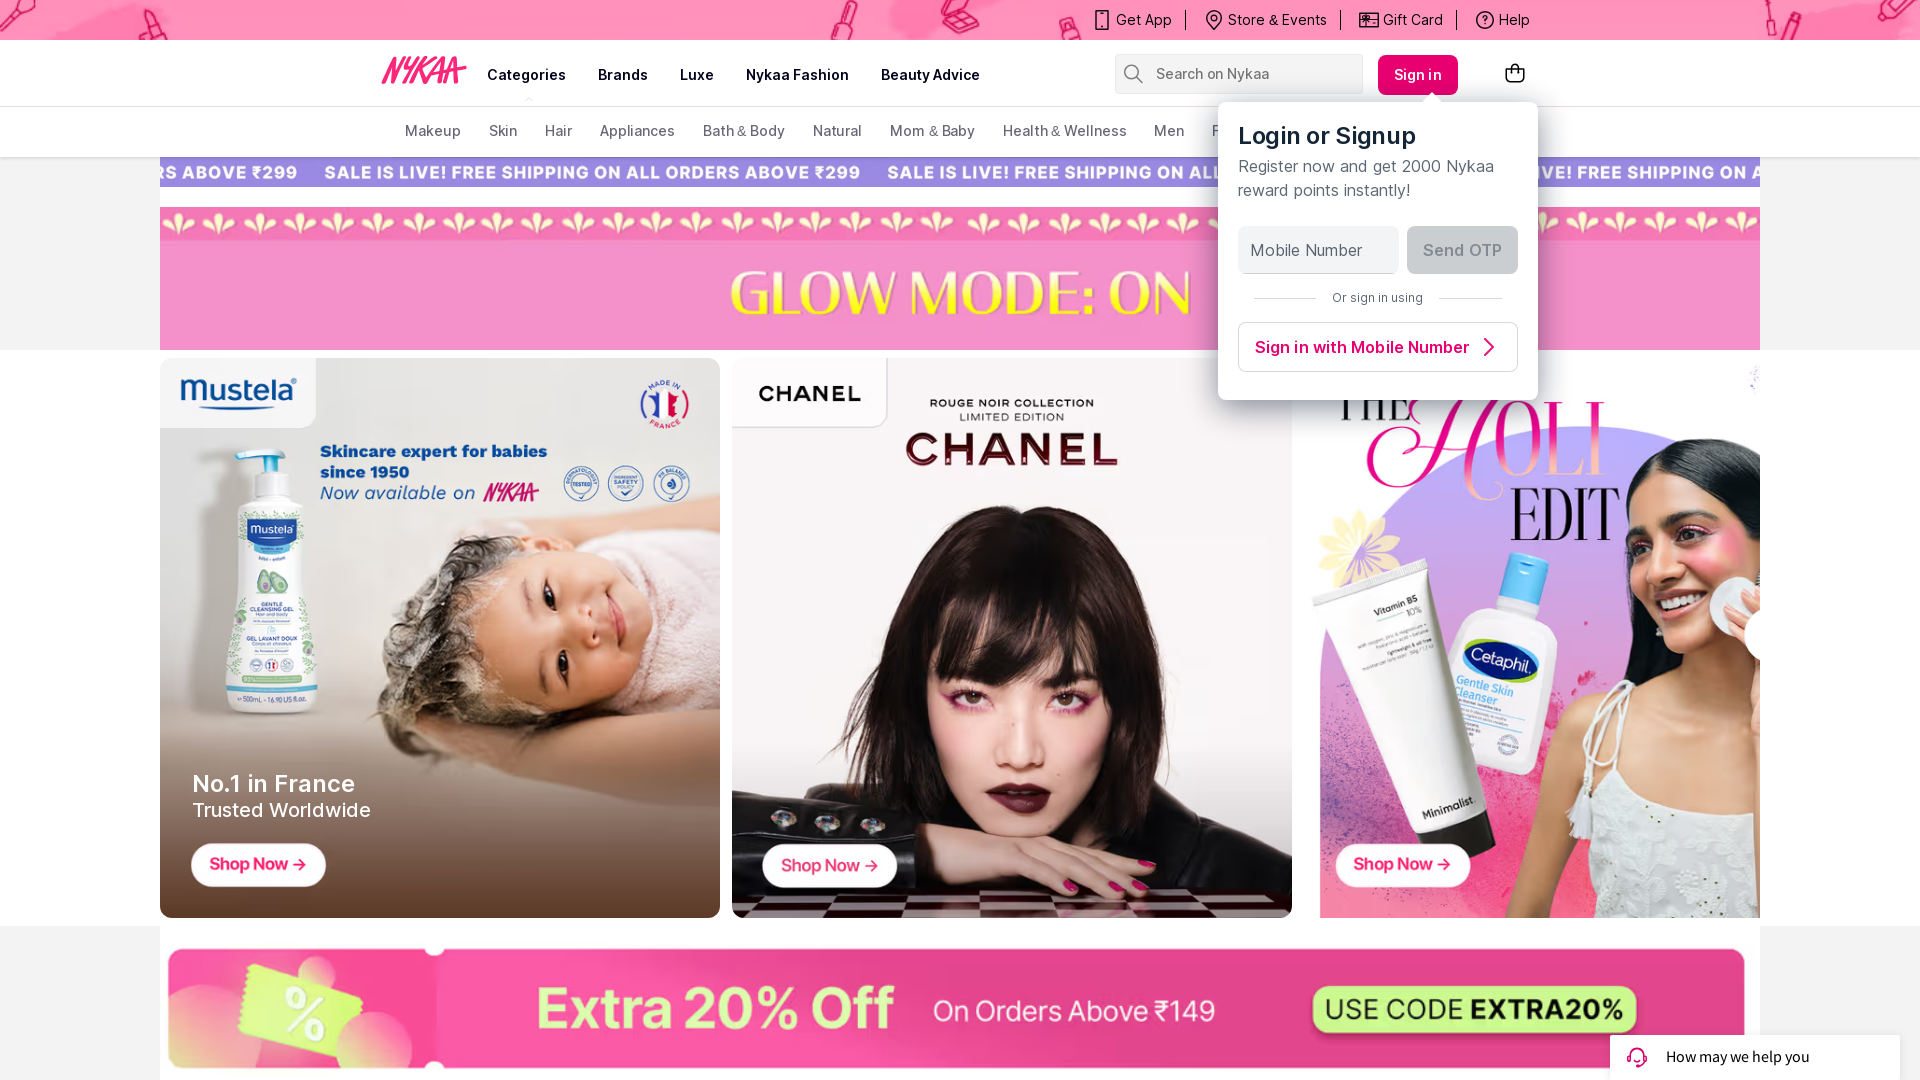

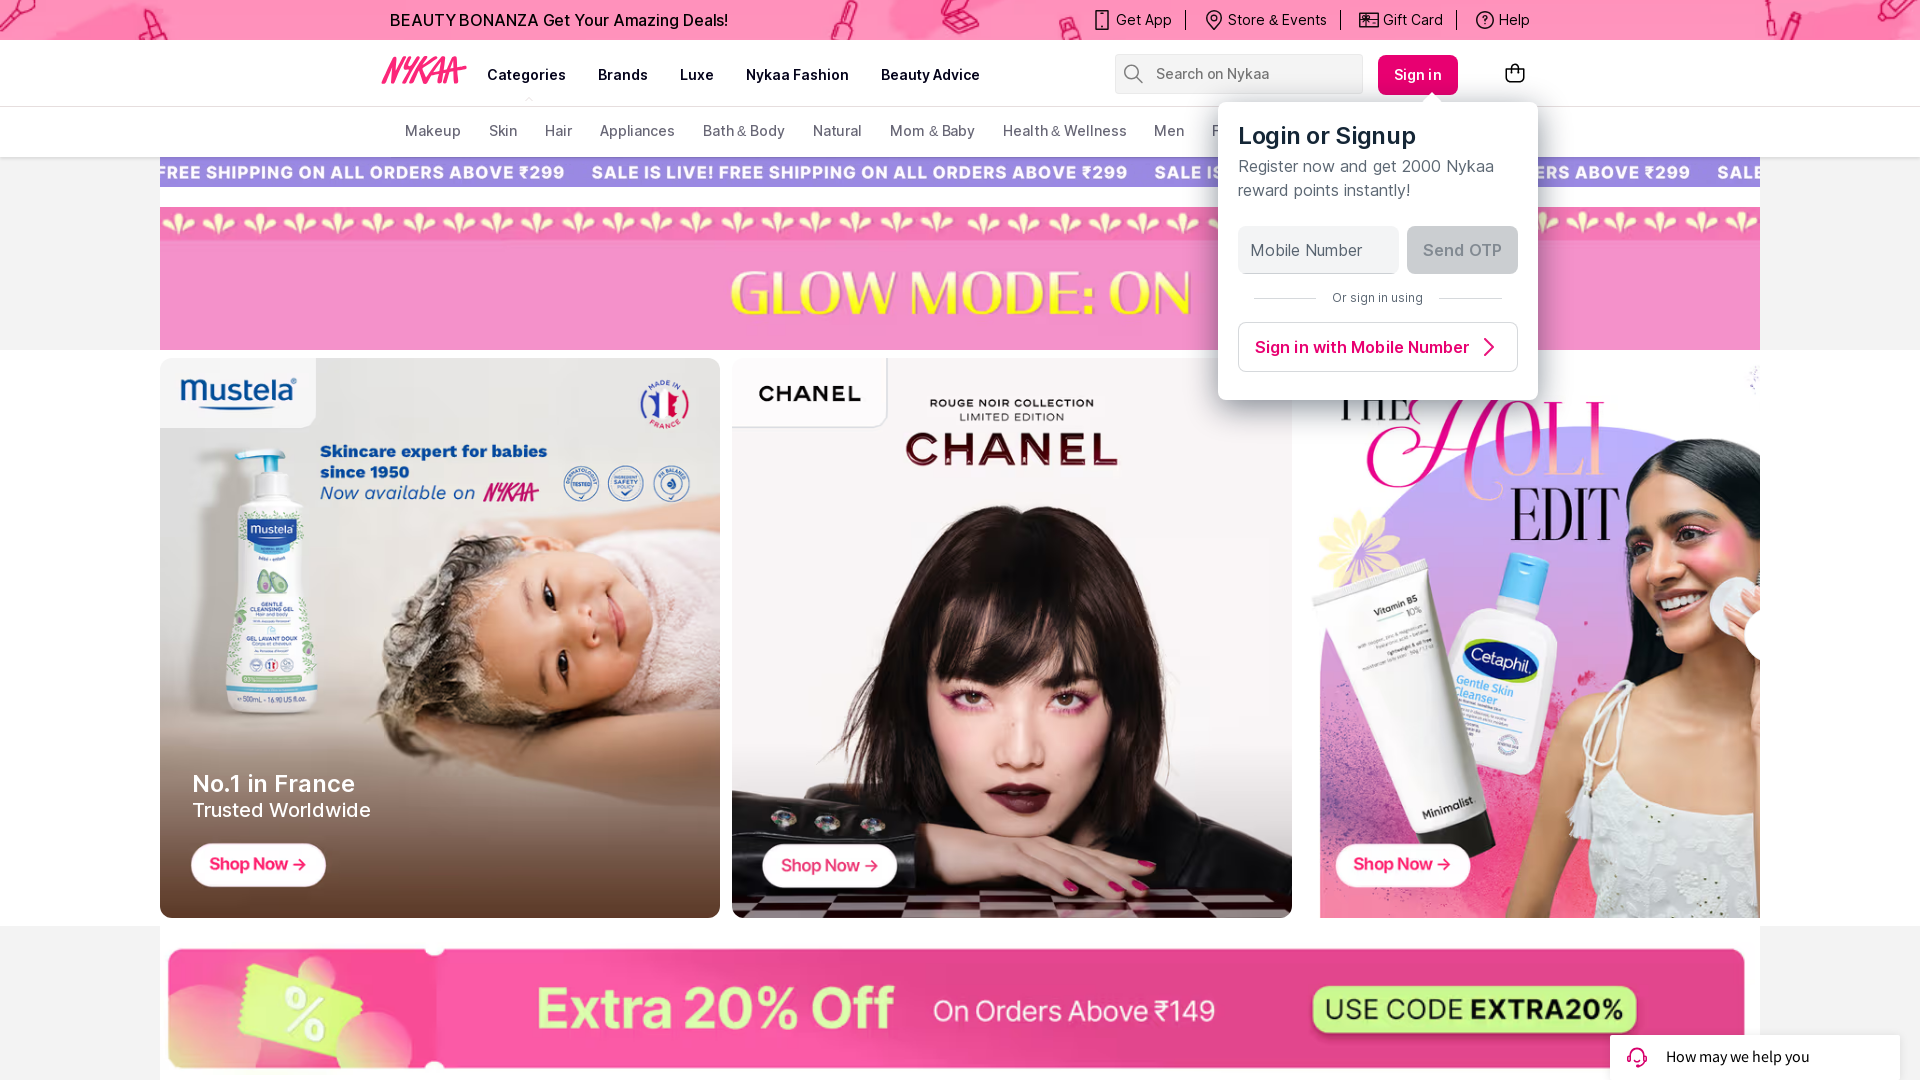